Tests creating a new movie by filling in the name, genre, and year fields and submitting the form, then verifying redirect to home page.

Starting URL: https://catalogo-filme-rosy.vercel.app/Criar

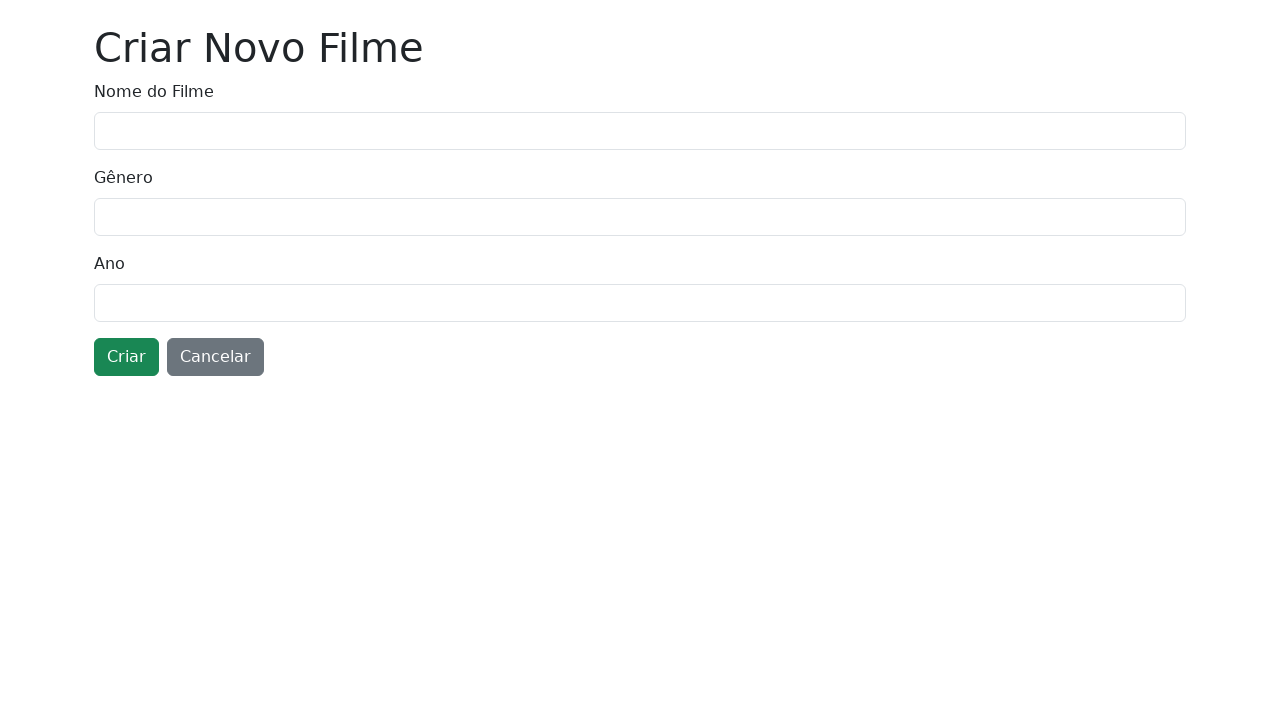

Waited for movie name input field to be visible
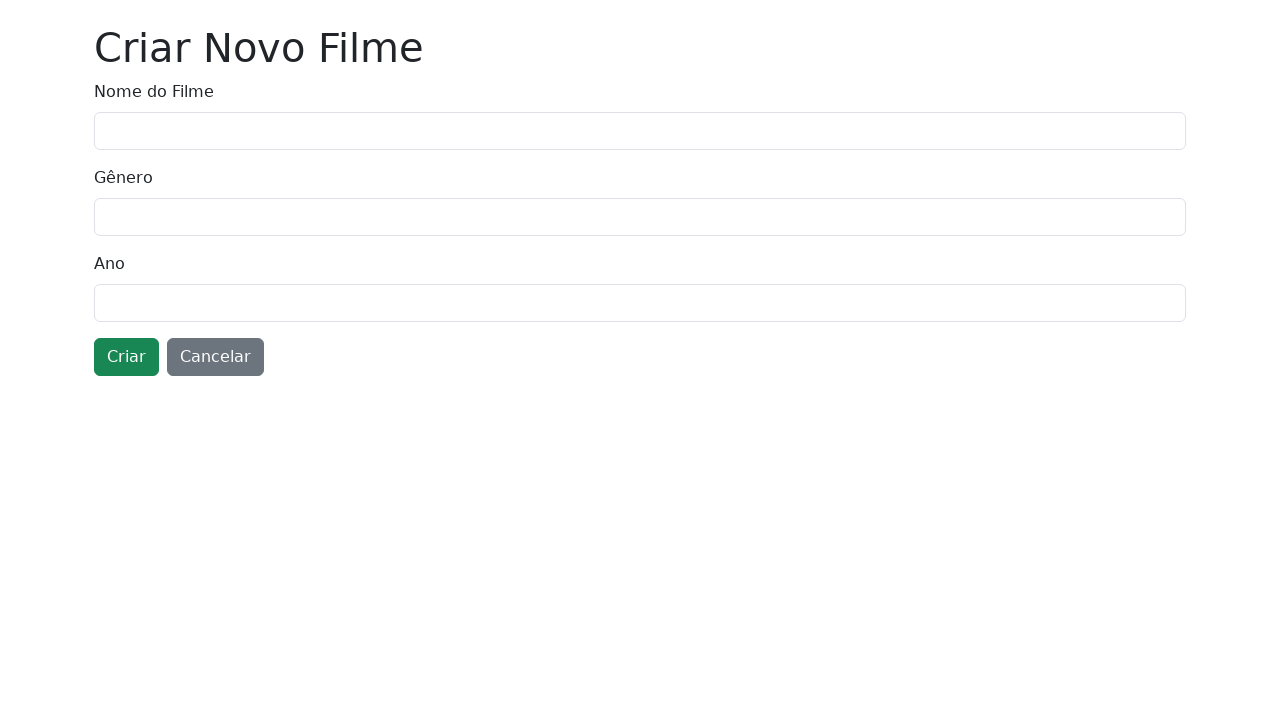

Filled movie name field with 'Aventura no Espaço' on input[name='nome']
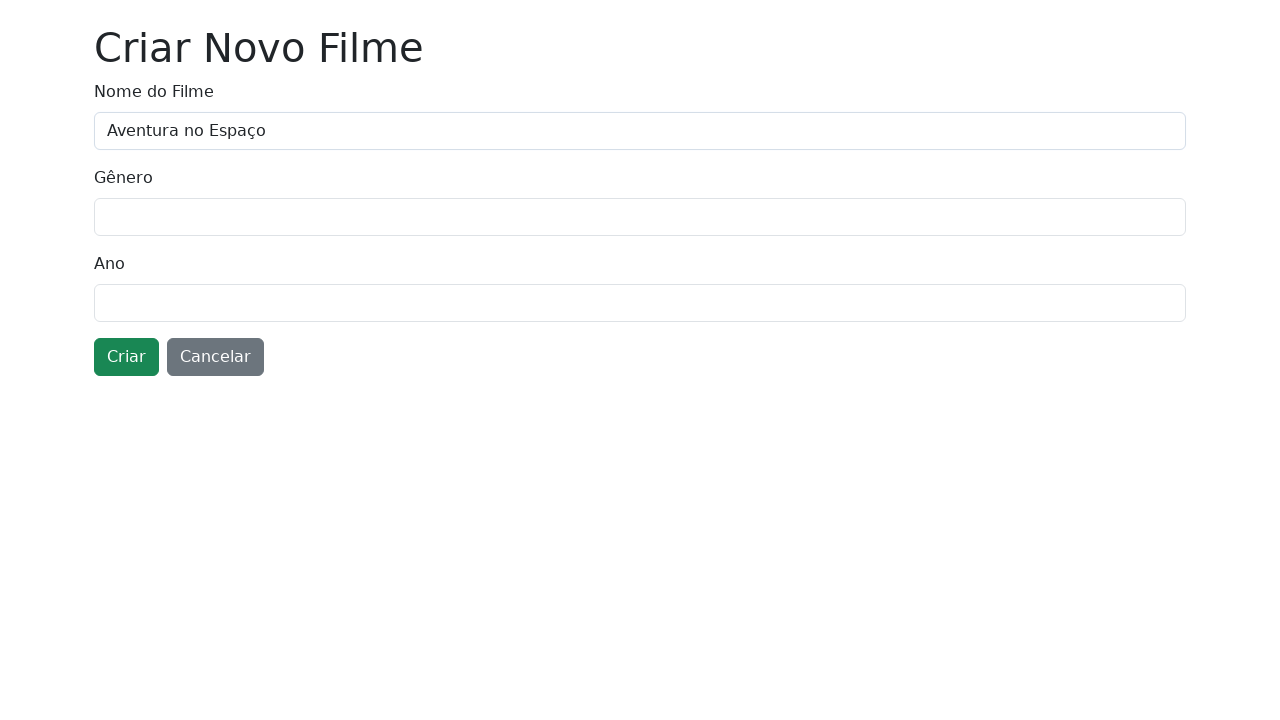

Filled genre field with 'Aventura' on input[name='genero']
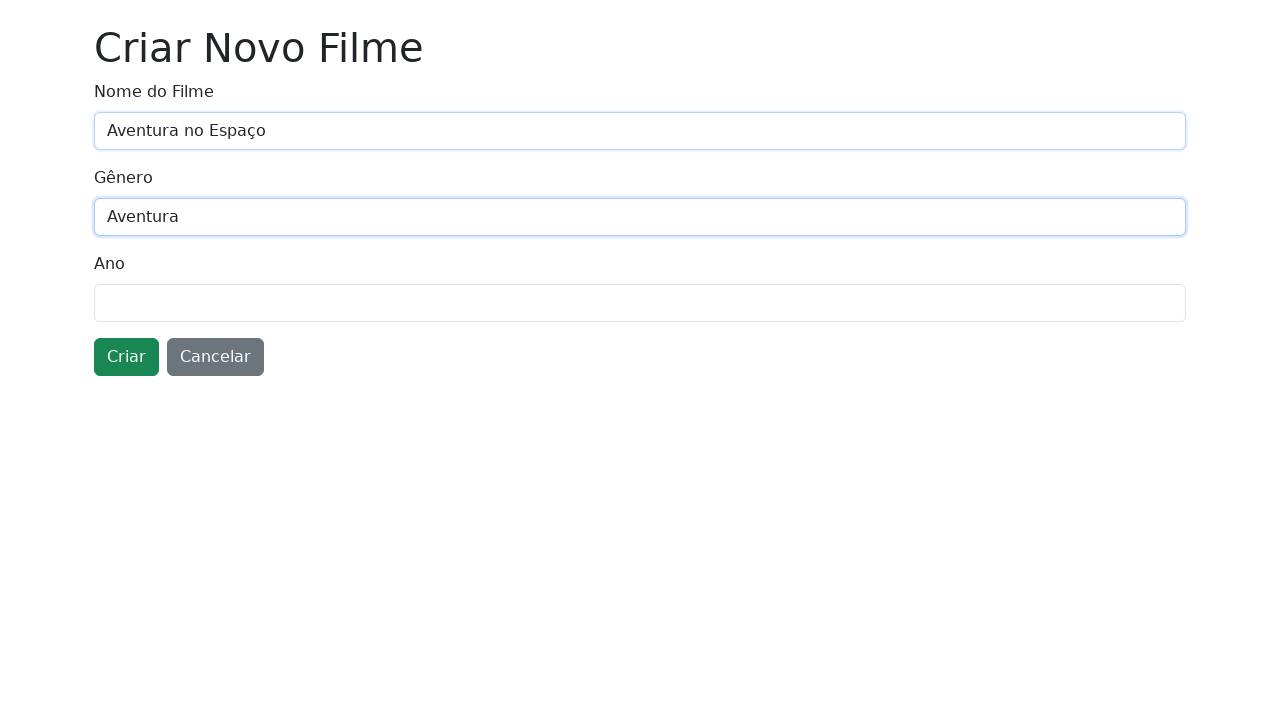

Filled year field with '2024' on input[name='ano']
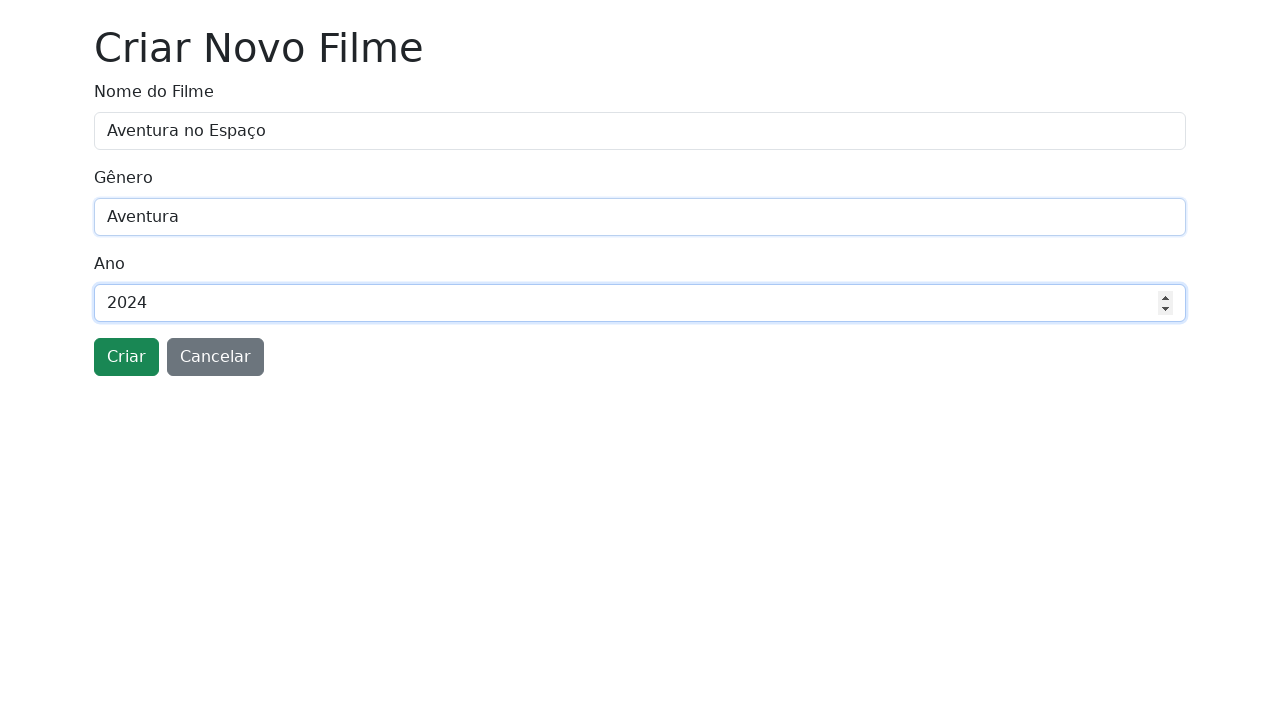

Clicked submit button to create movie at (126, 357) on button.btn-success[type='submit']
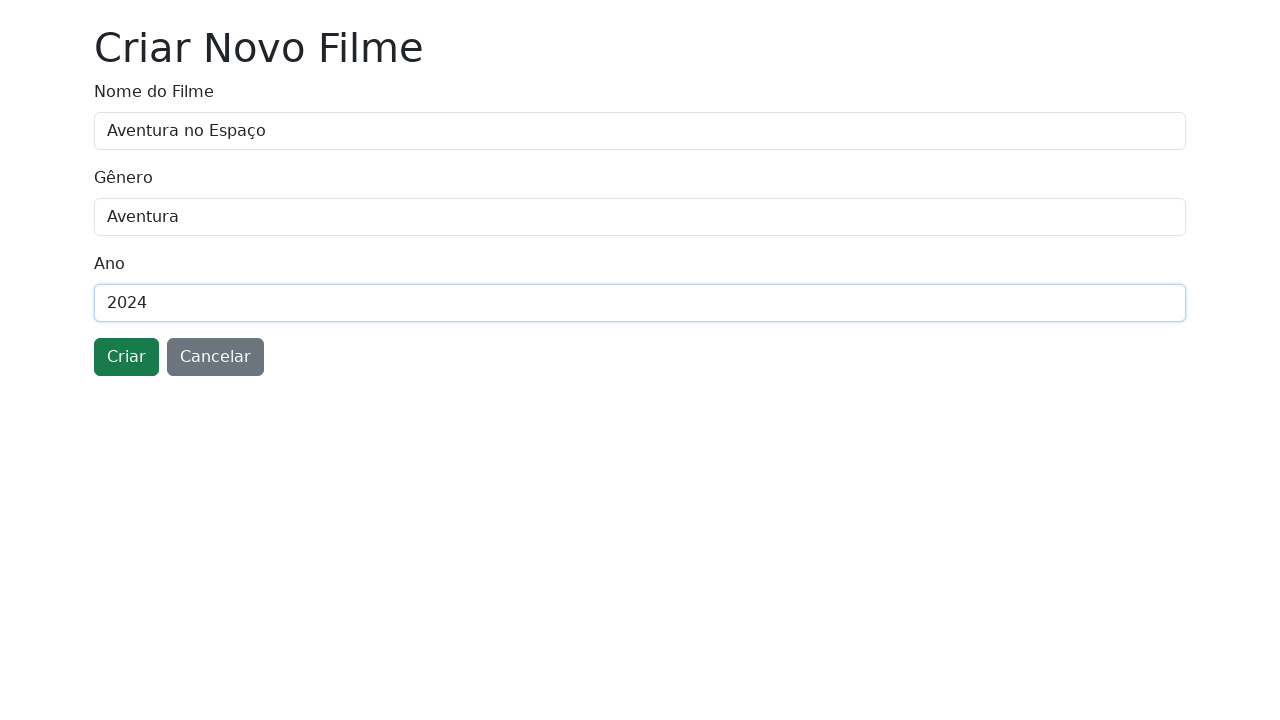

Waited for redirect to home page
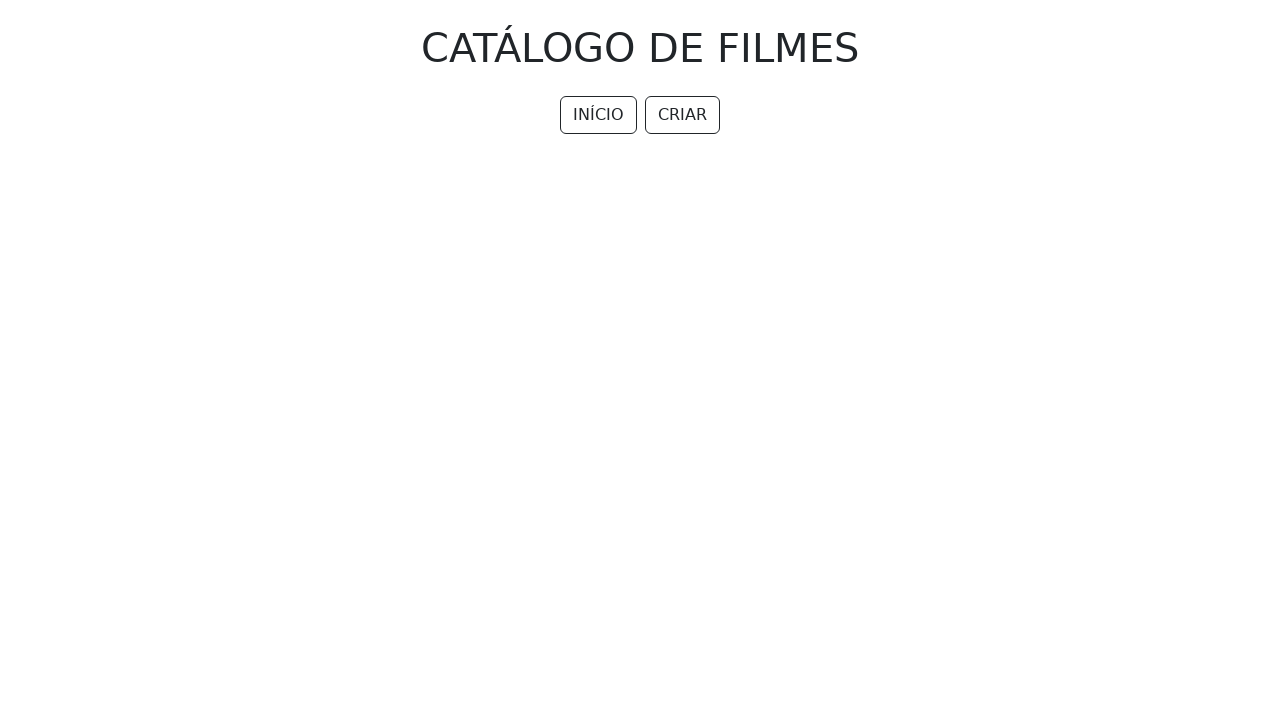

Verified redirect to home page - assertion passed
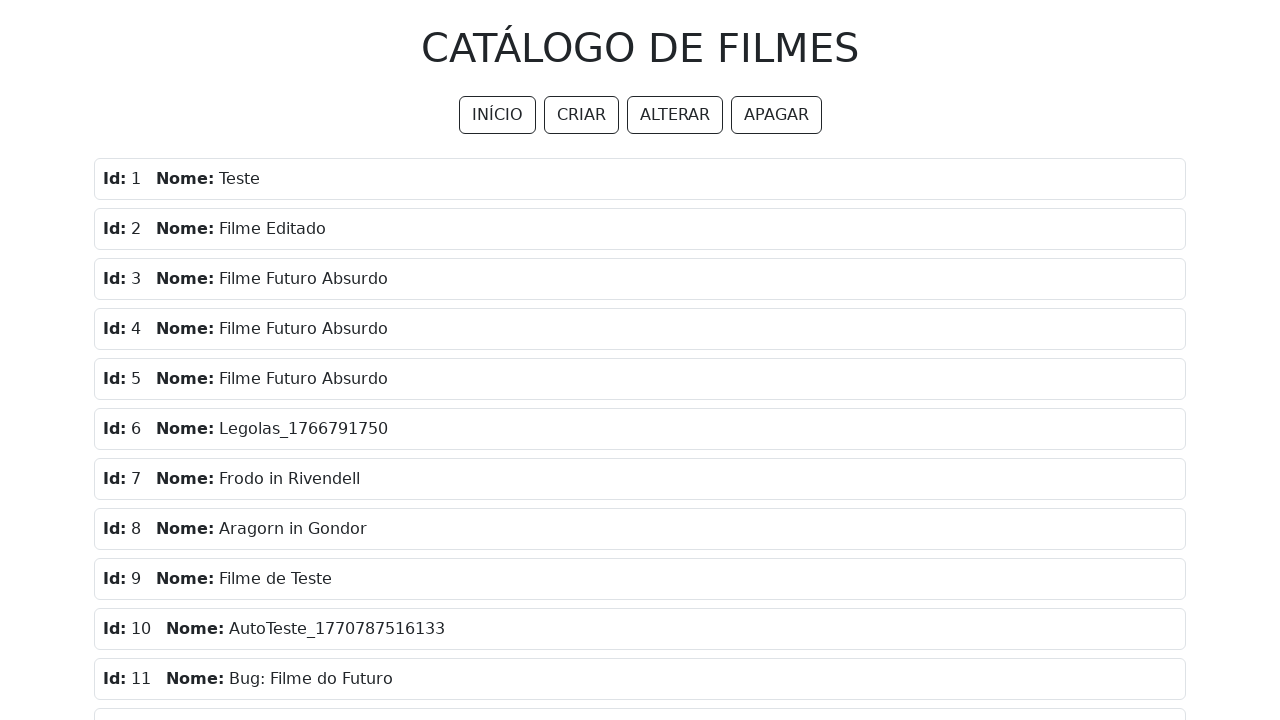

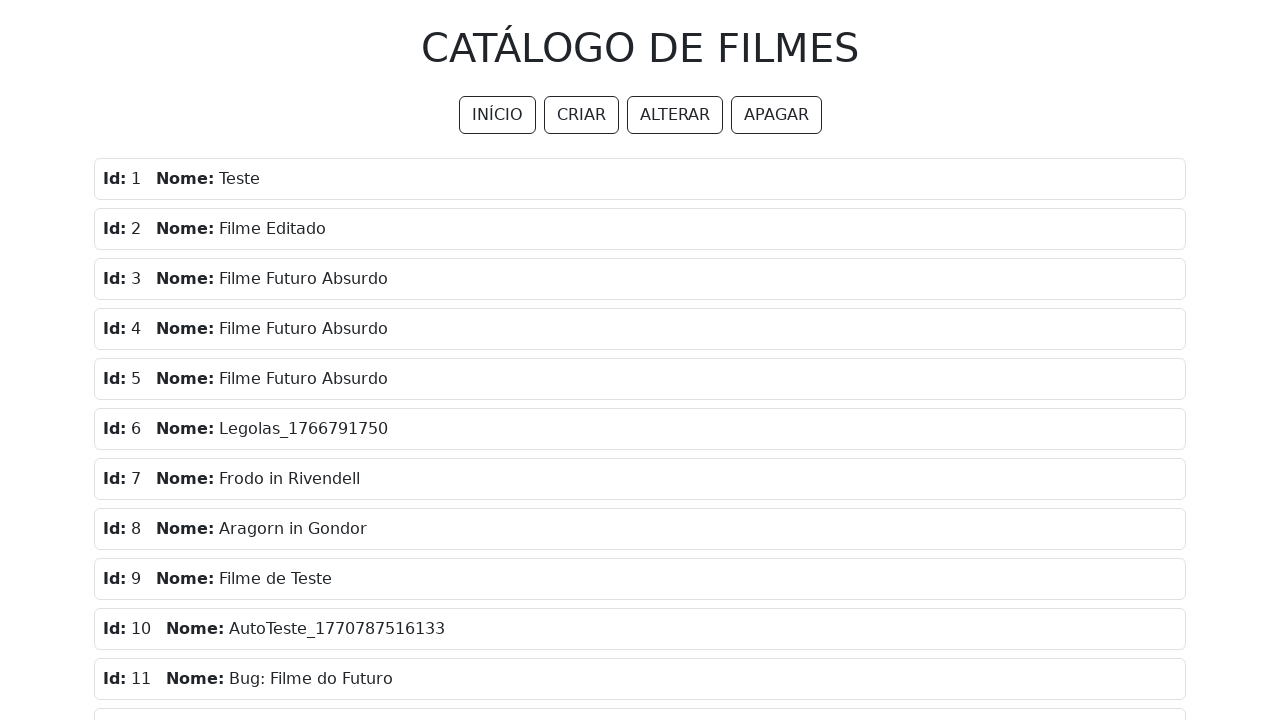